Tests multiple file upload functionality by uploading two text files to a file upload demo page

Starting URL: https://davidwalsh.name/demo/multiple-file-upload.php

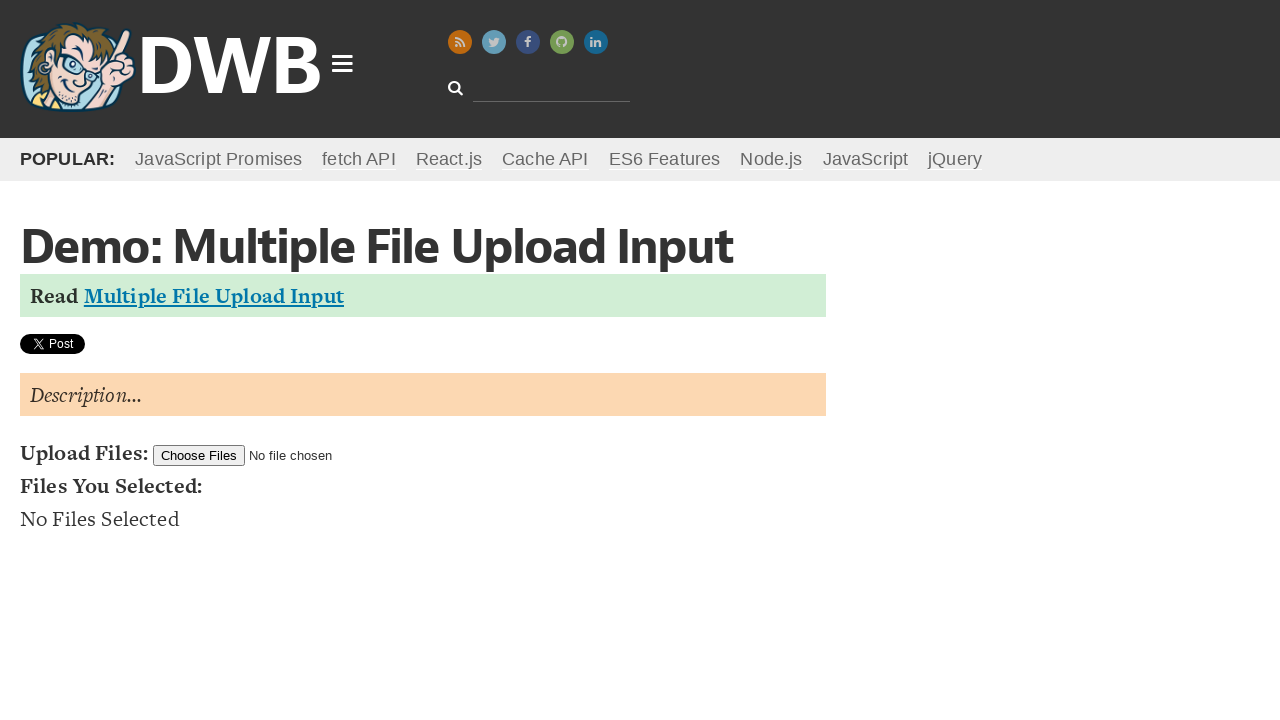

Navigated to multiple file upload demo page
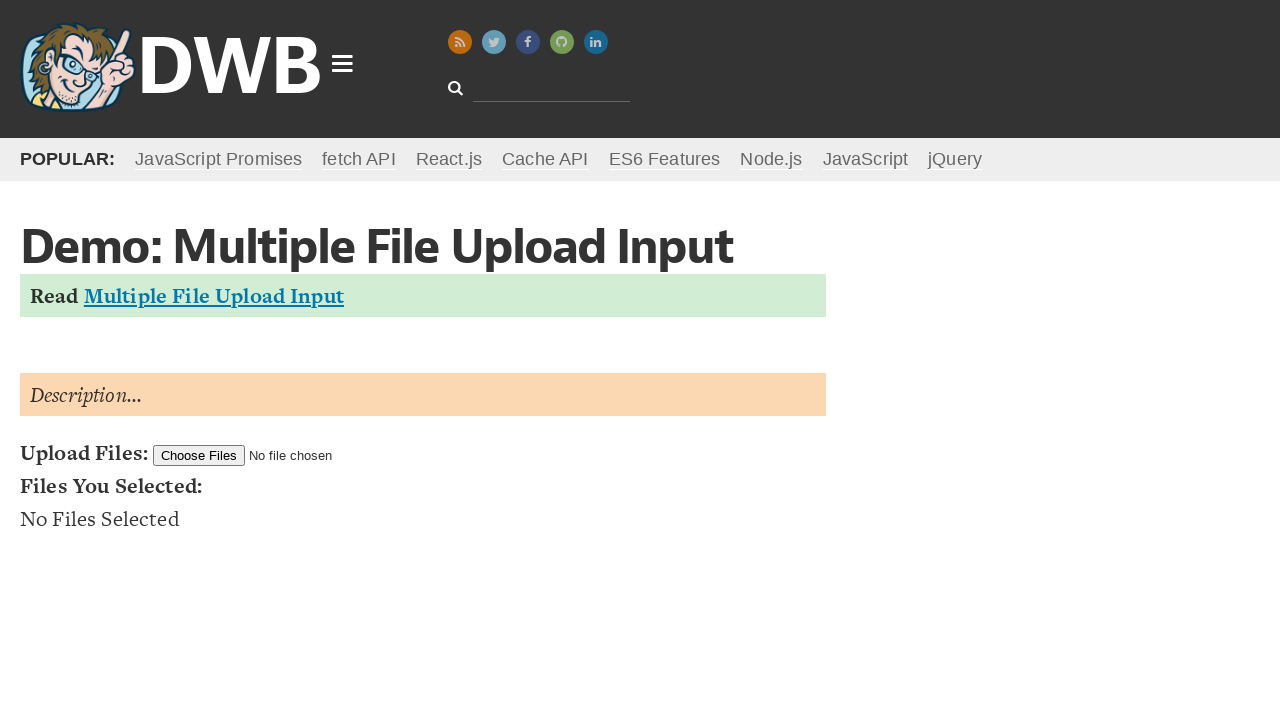

Uploaded two text files to the file upload input
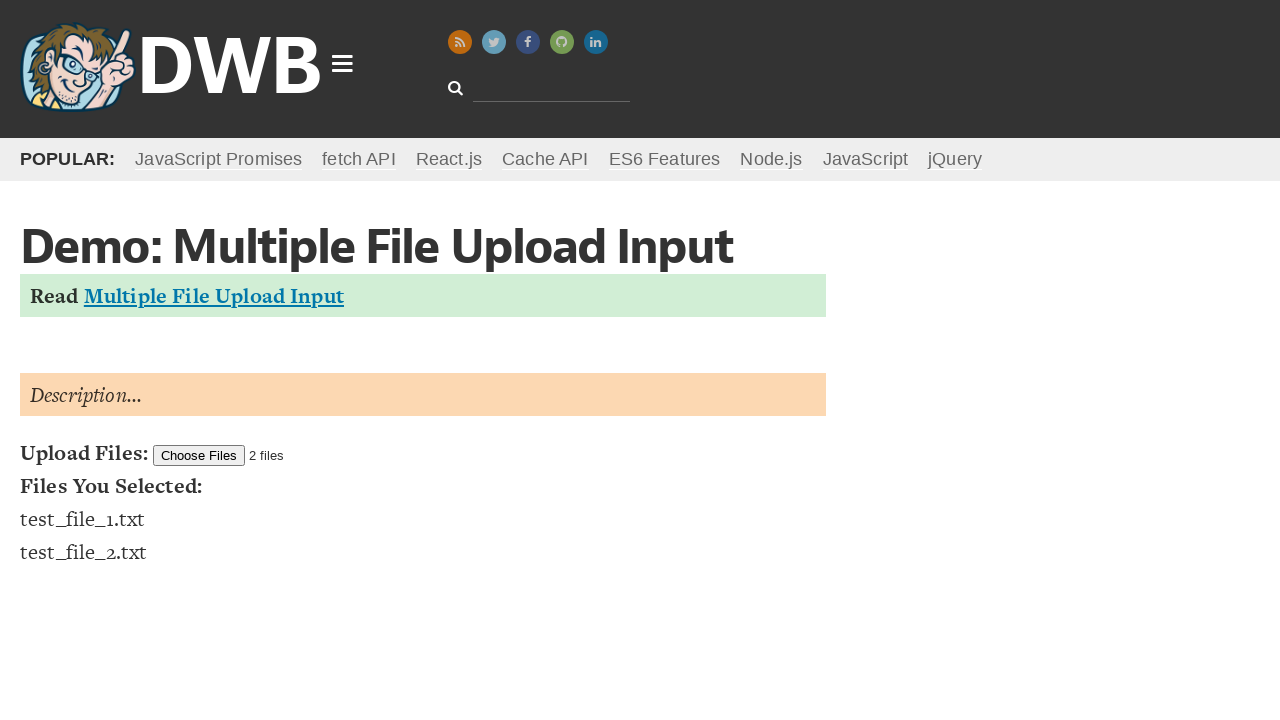

Waited for upload processing to complete
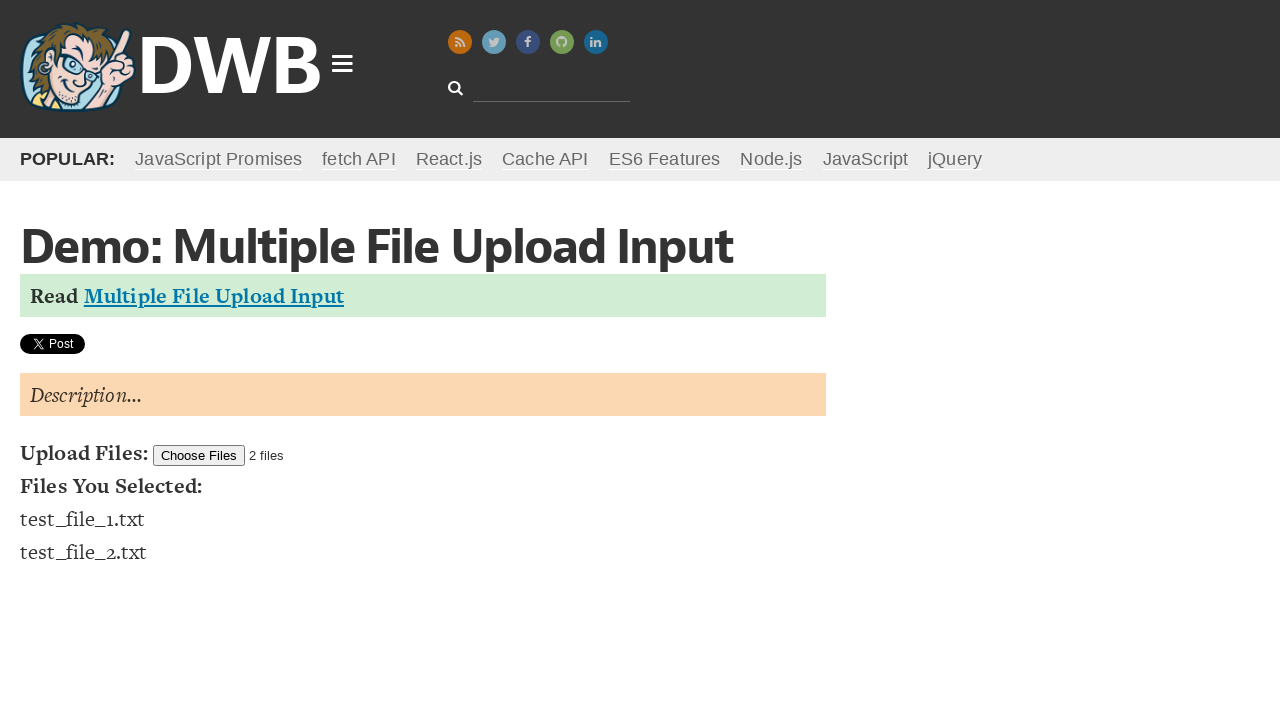

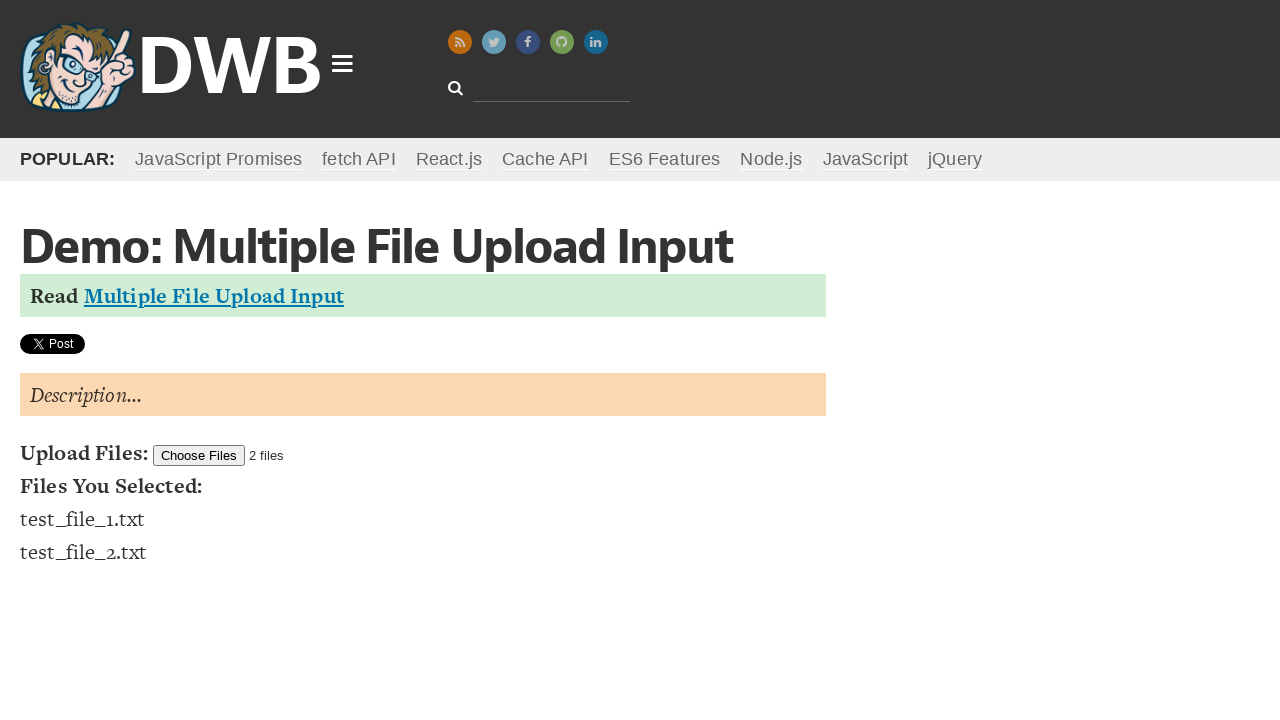